Navigates to a calculator website, clicks on the Calculators link, and verifies that multiple links are present on the page

Starting URL: https://www.easycalculation.com/

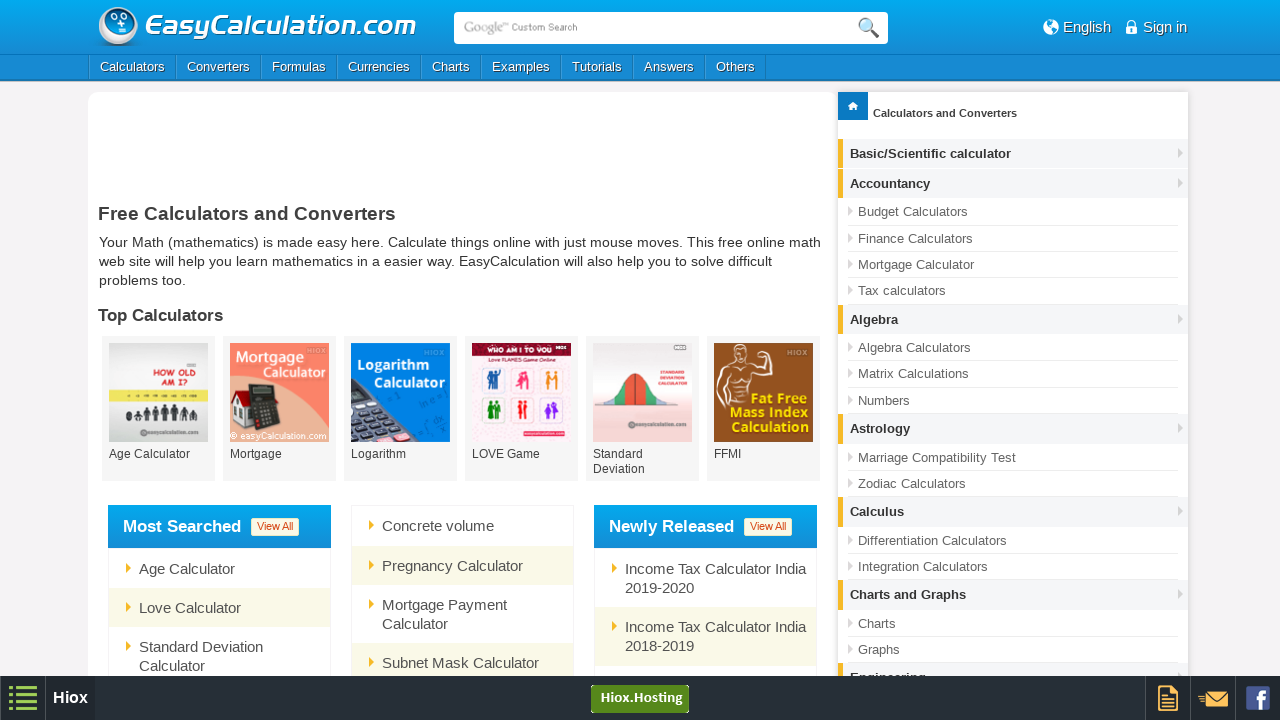

Clicked on Calculators link at (132, 67) on a:text('Calculators')
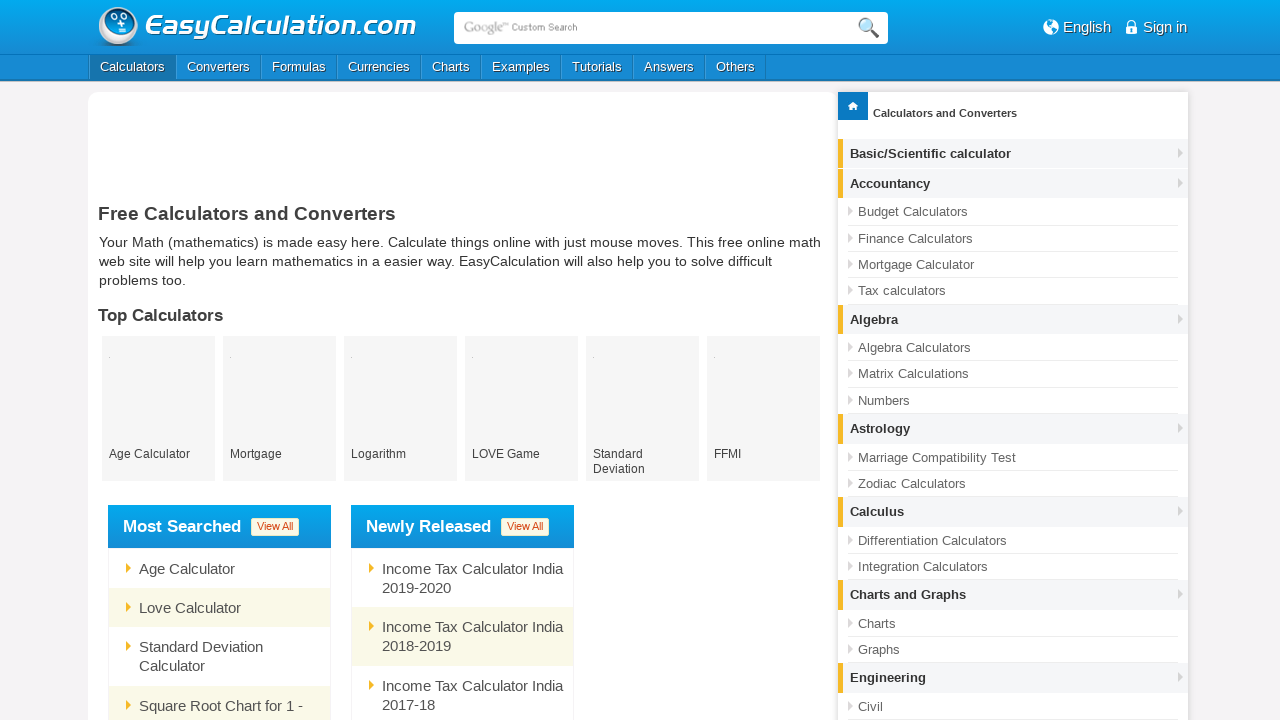

Waited for links to load on Calculators page
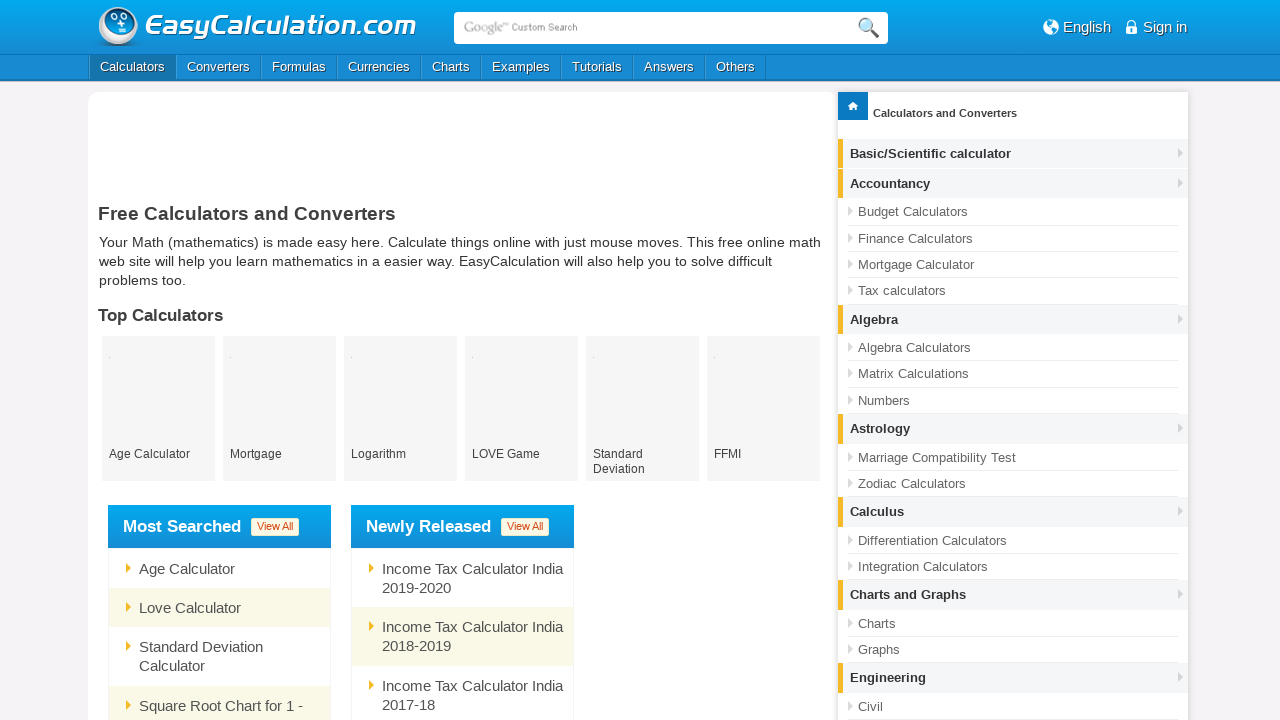

Retrieved all links on page - found 117 links
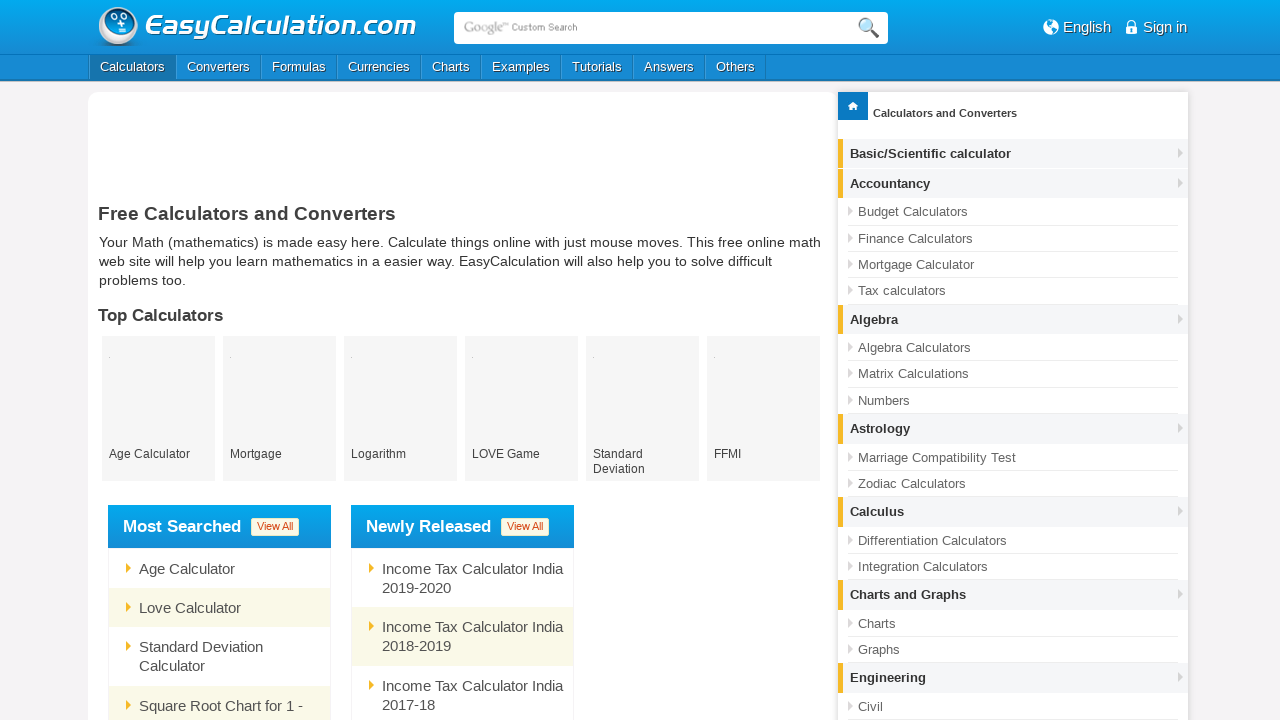

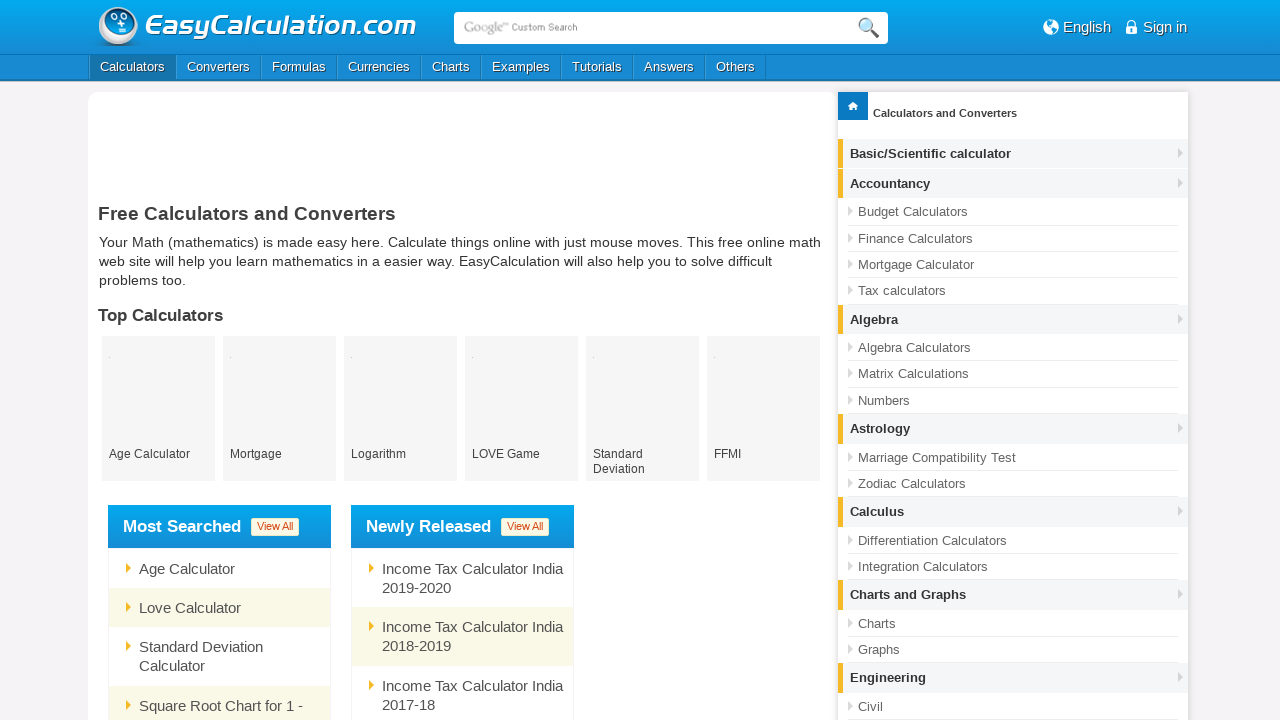